Tests auto-suggest dropdown functionality by typing a partial search term, waiting for suggestions to appear, and selecting a matching option from the dropdown list.

Starting URL: https://rahulshettyacademy.com/dropdownsPractise/

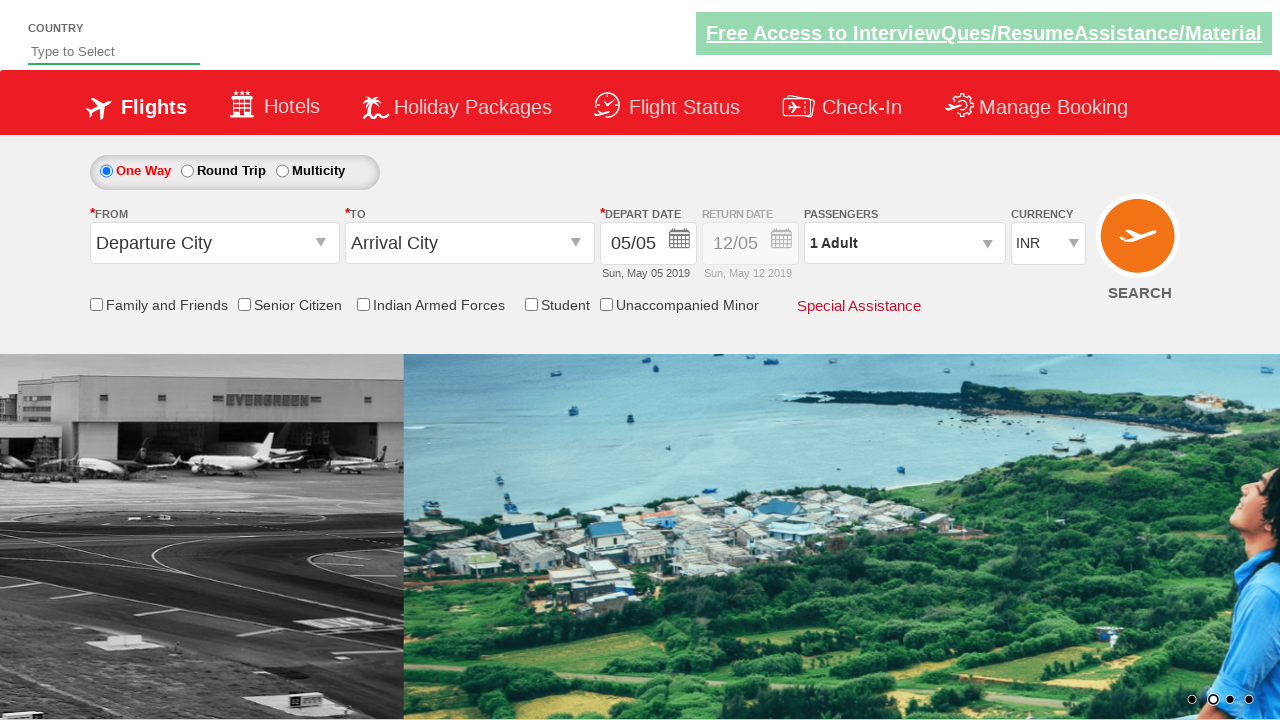

Filled autosuggest field with 'ind' on #autosuggest
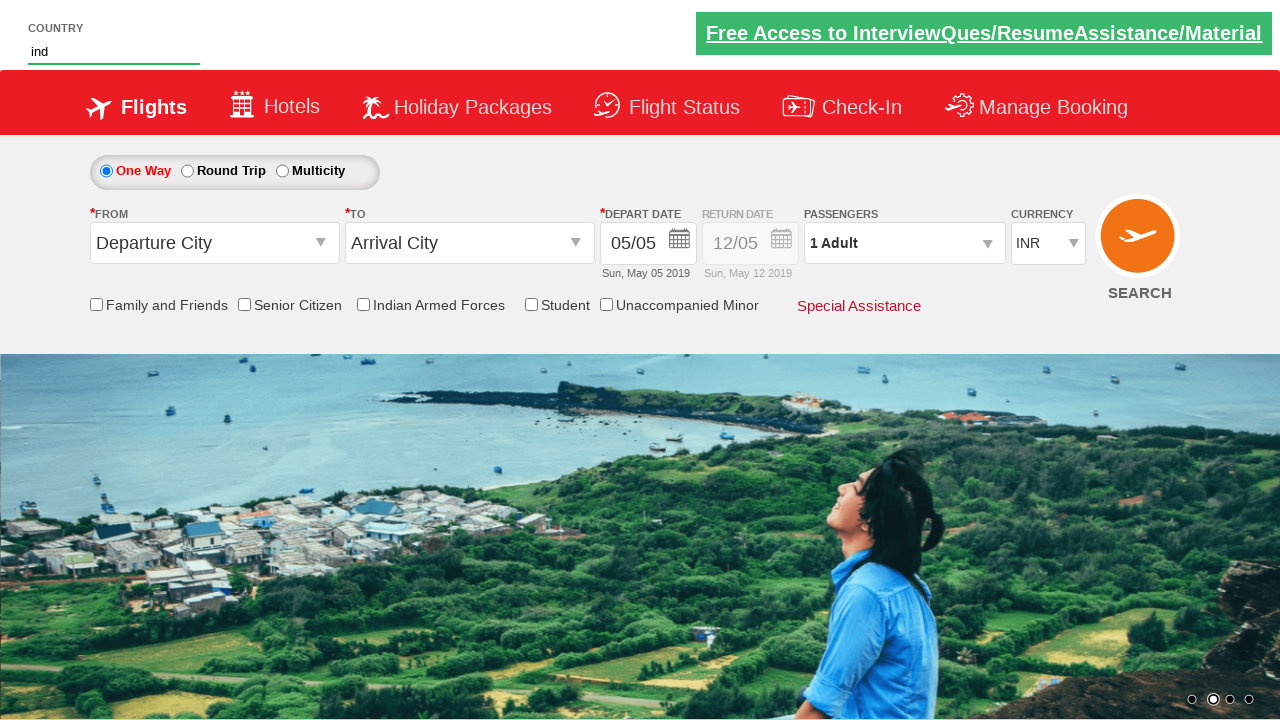

Auto-suggest dropdown options appeared
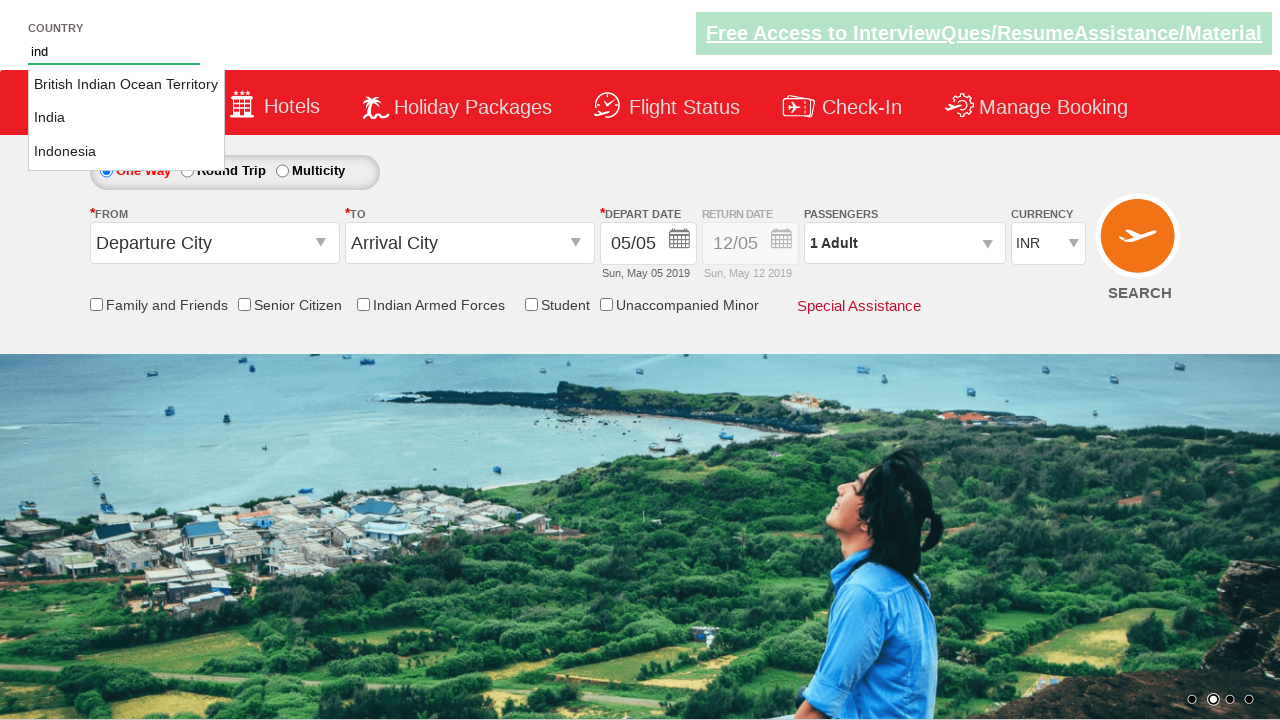

Selected 'India' from auto-suggest dropdown at (126, 118) on li.ui-menu-item a >> nth=1
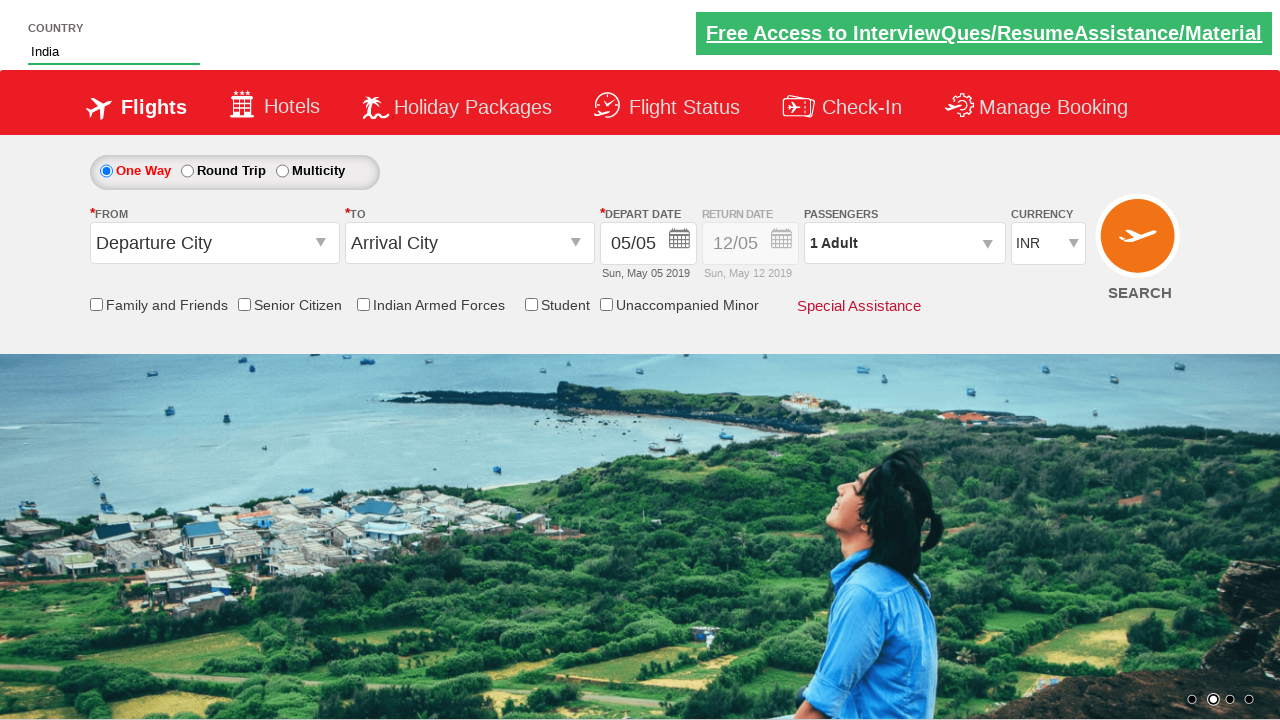

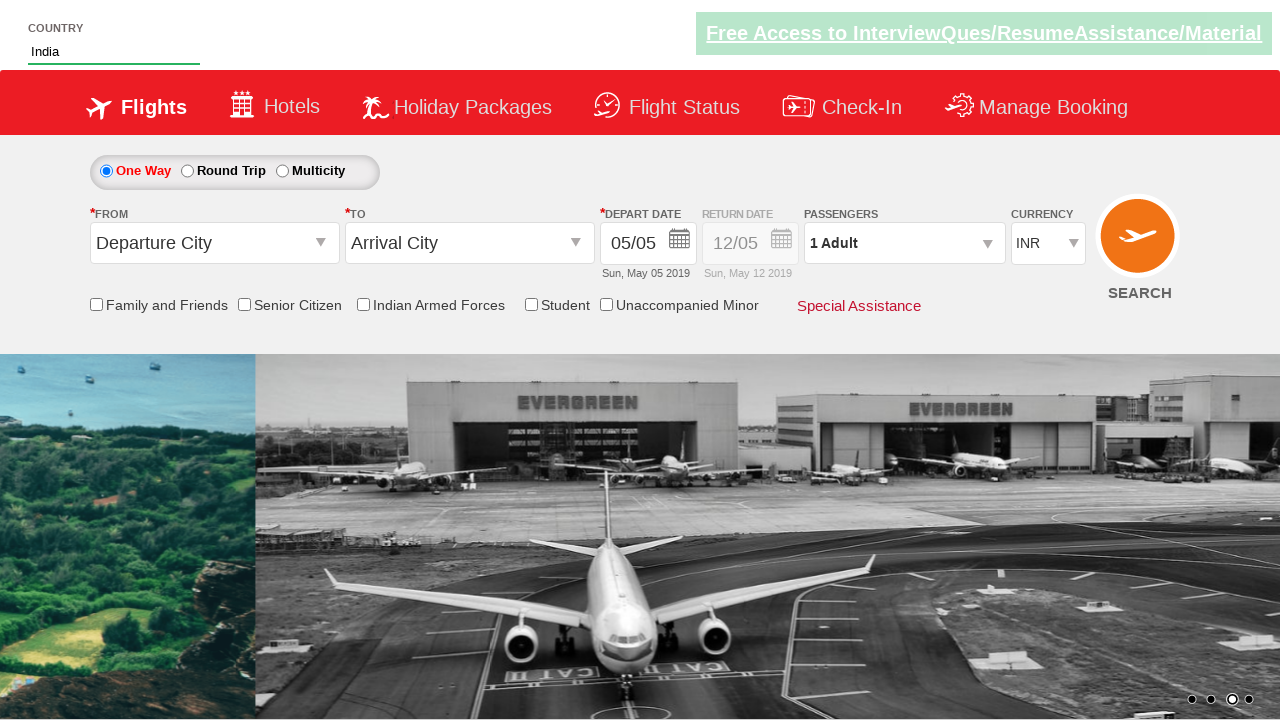